Navigates to a manga listing page, clicks on a chapter link, switches to the new browser tab/window, and verifies the manga image element loads on the chapter page.

Starting URL: http://www.1kkk.com/manhua10684/

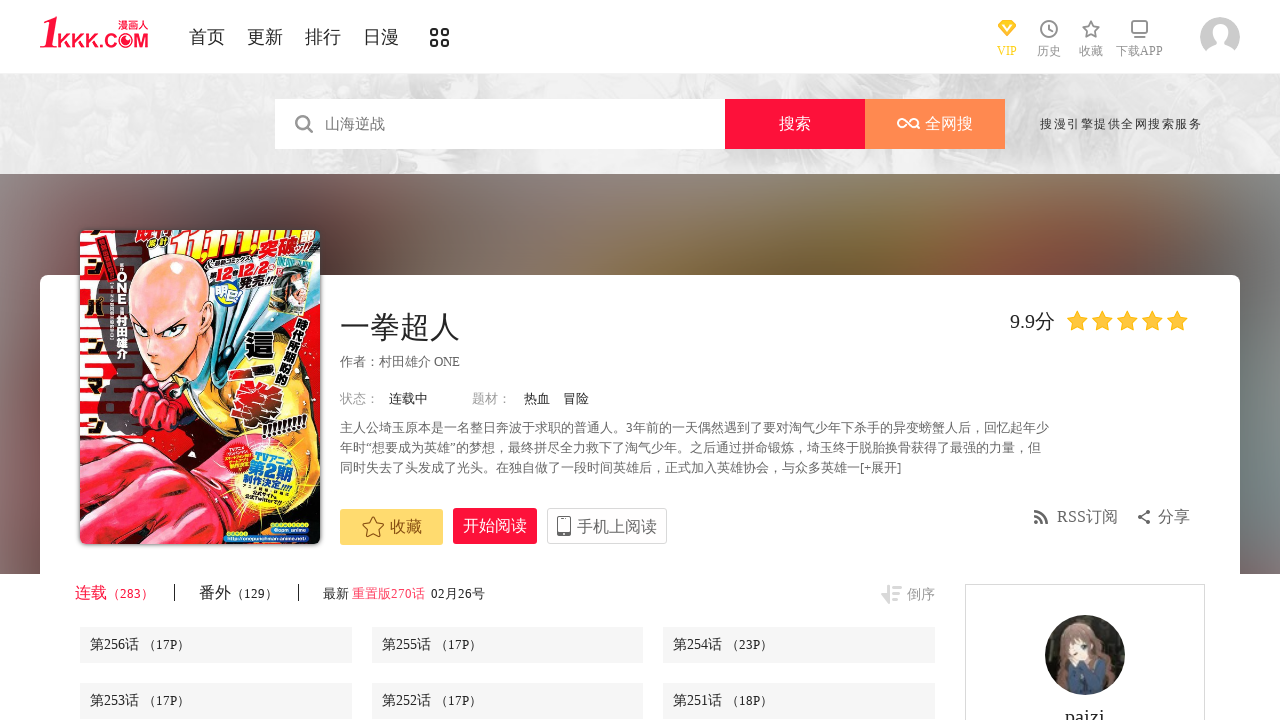

Clicked on chapter 16 link at (221, 360) on xpath=//*[@id="detail-list-select-1"]/li[16]/a
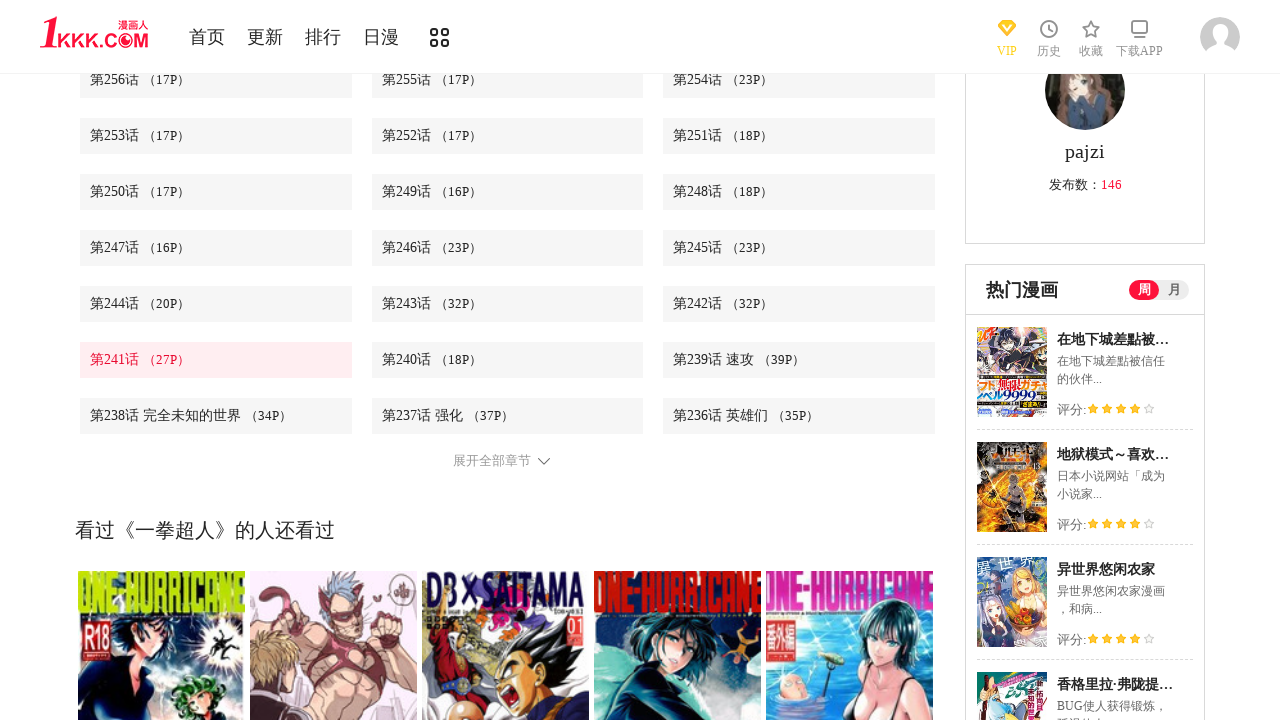

Switched to new browser tab/window
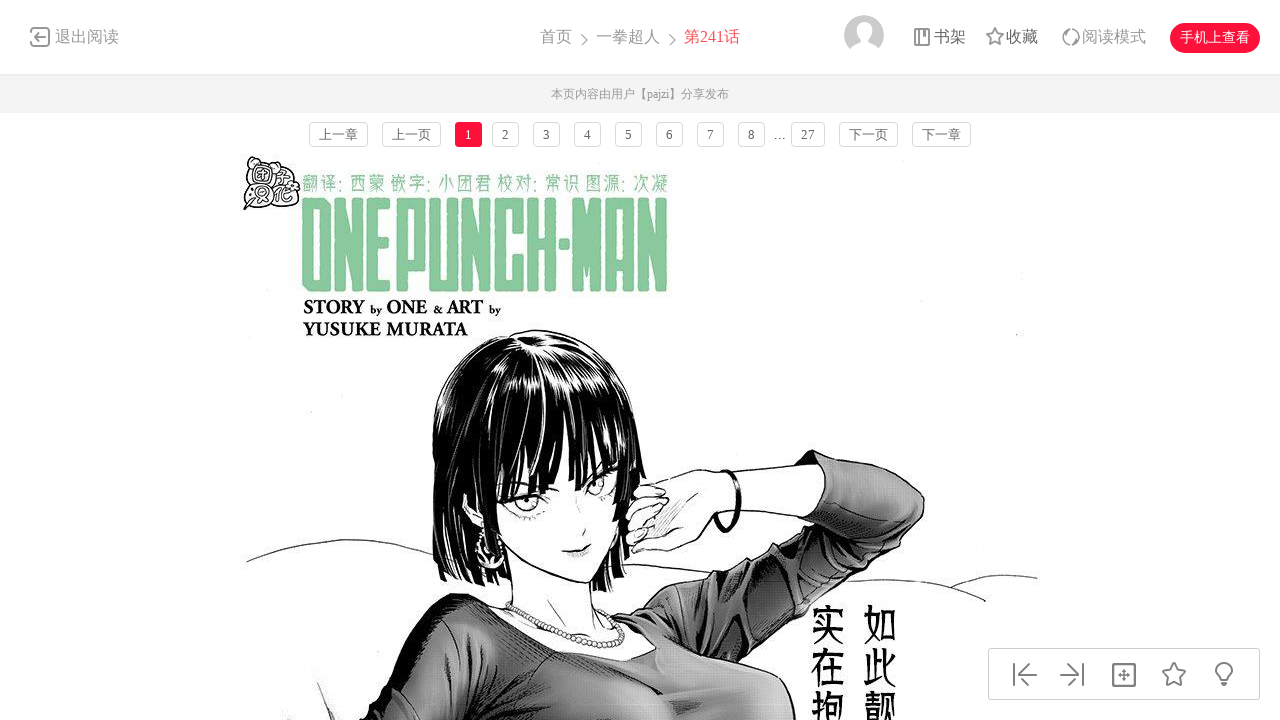

New page reached domcontentloaded state
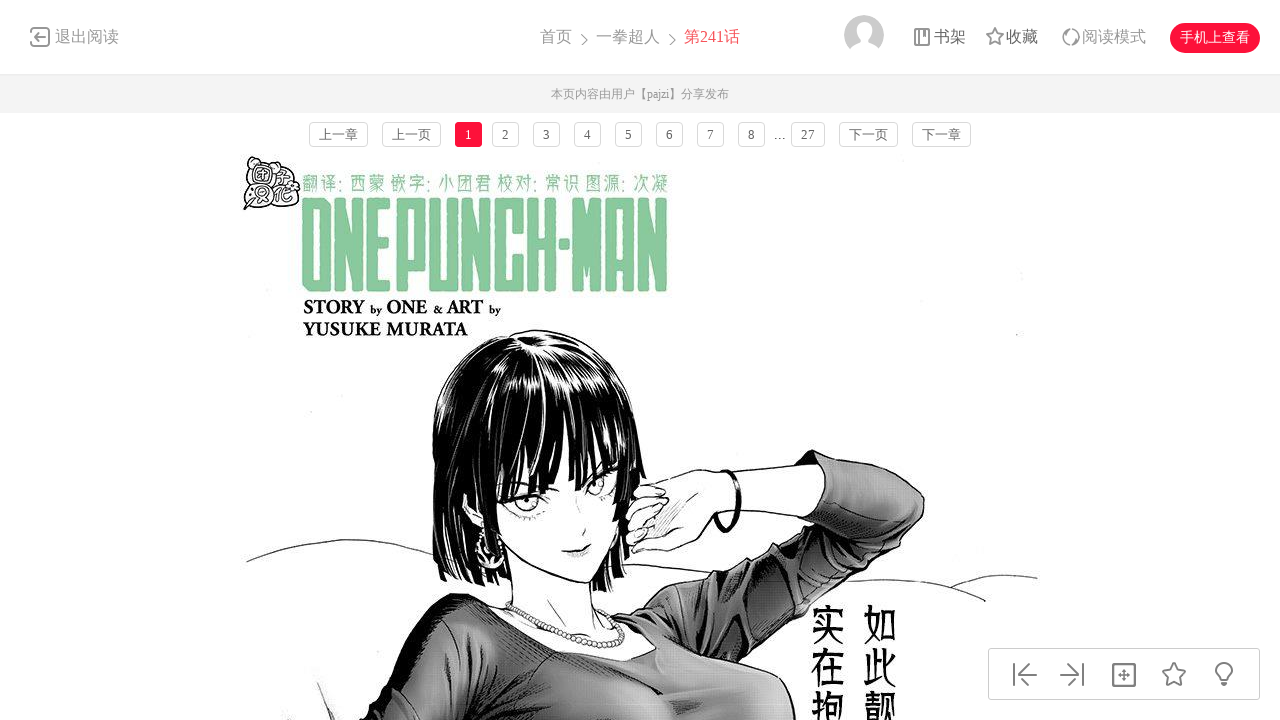

Manga image element loaded and verified
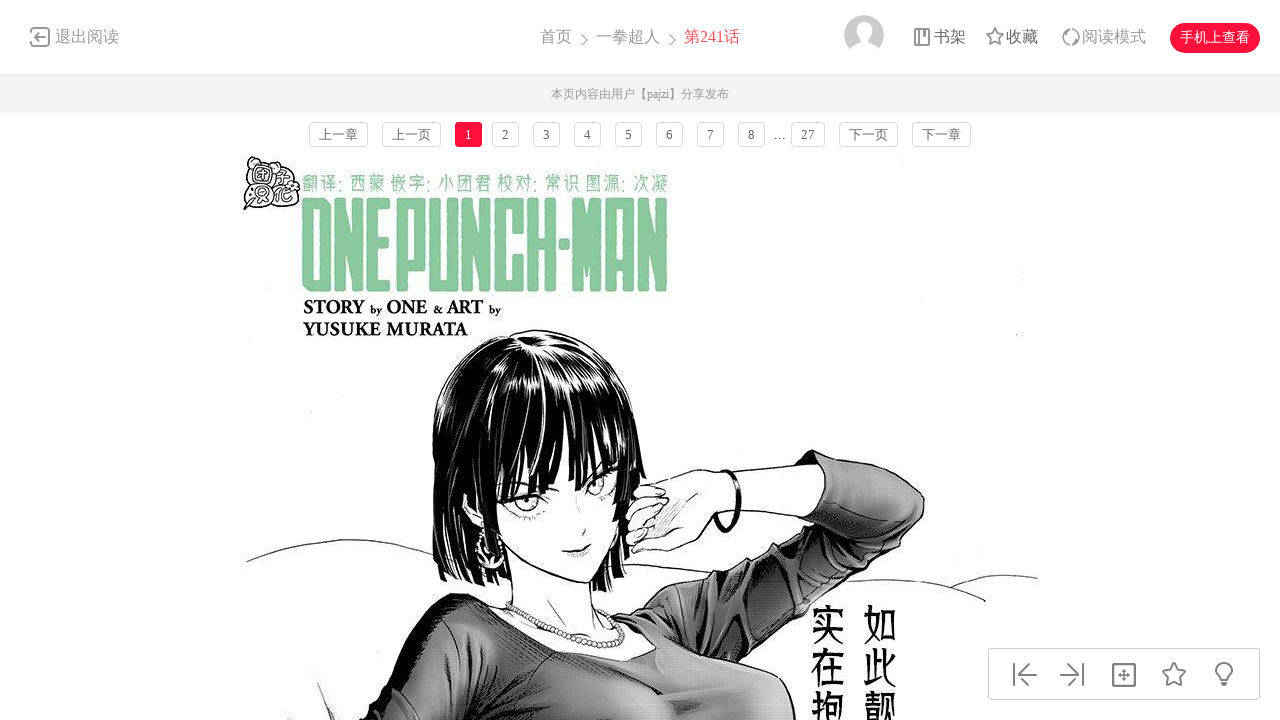

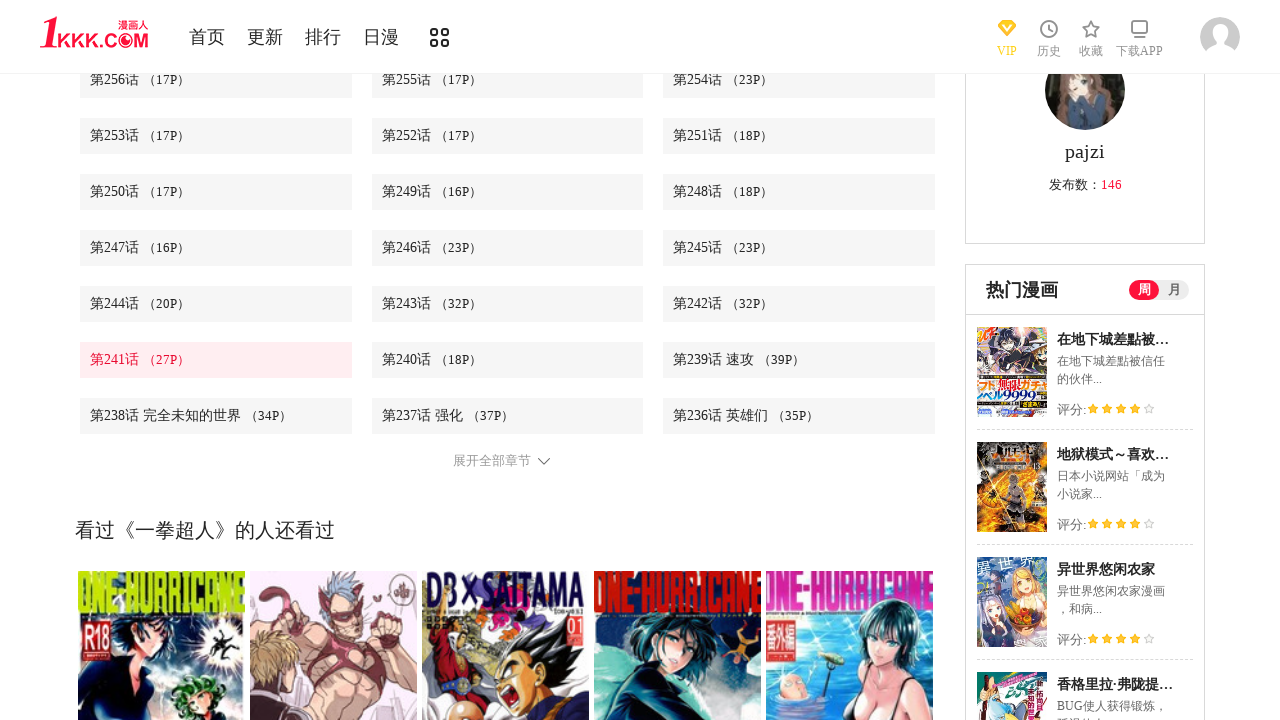